Tests dynamic element loading by clicking a start button and waiting for text to appear

Starting URL: http://syntaxprojects.com/dynamic-elements-loading.php

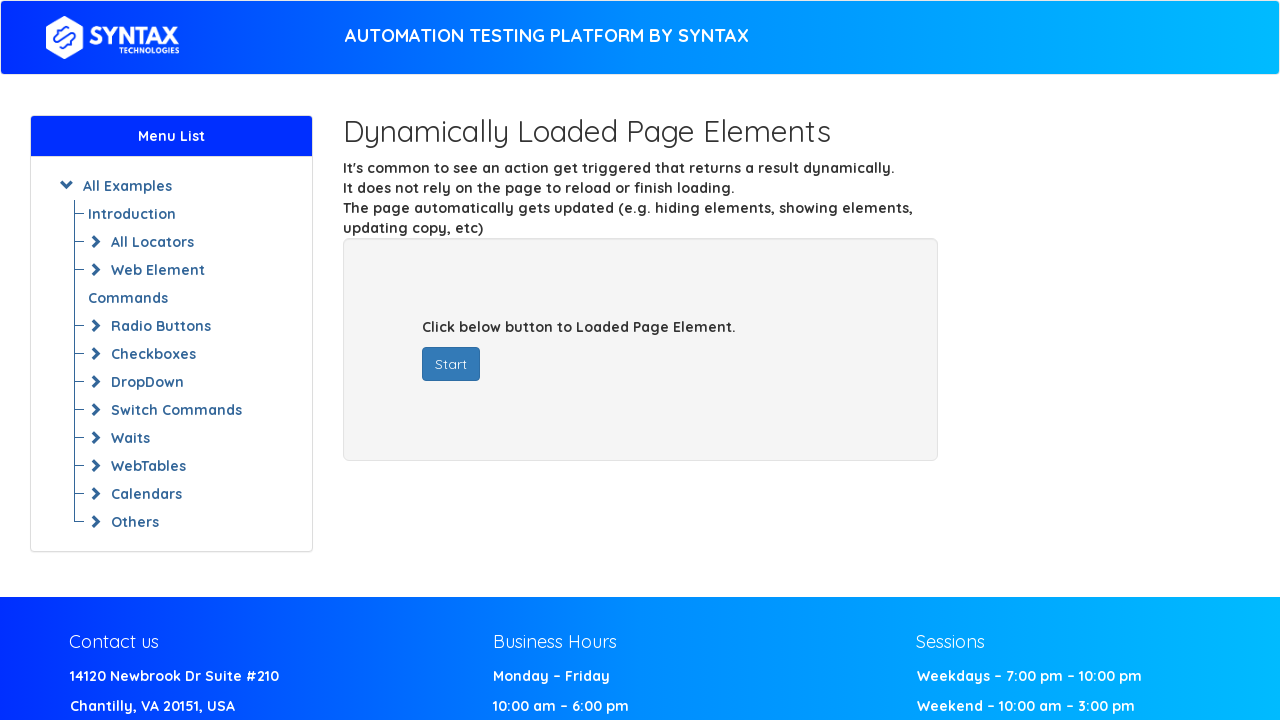

Clicked start button to trigger dynamic content loading at (451, 364) on #startButton
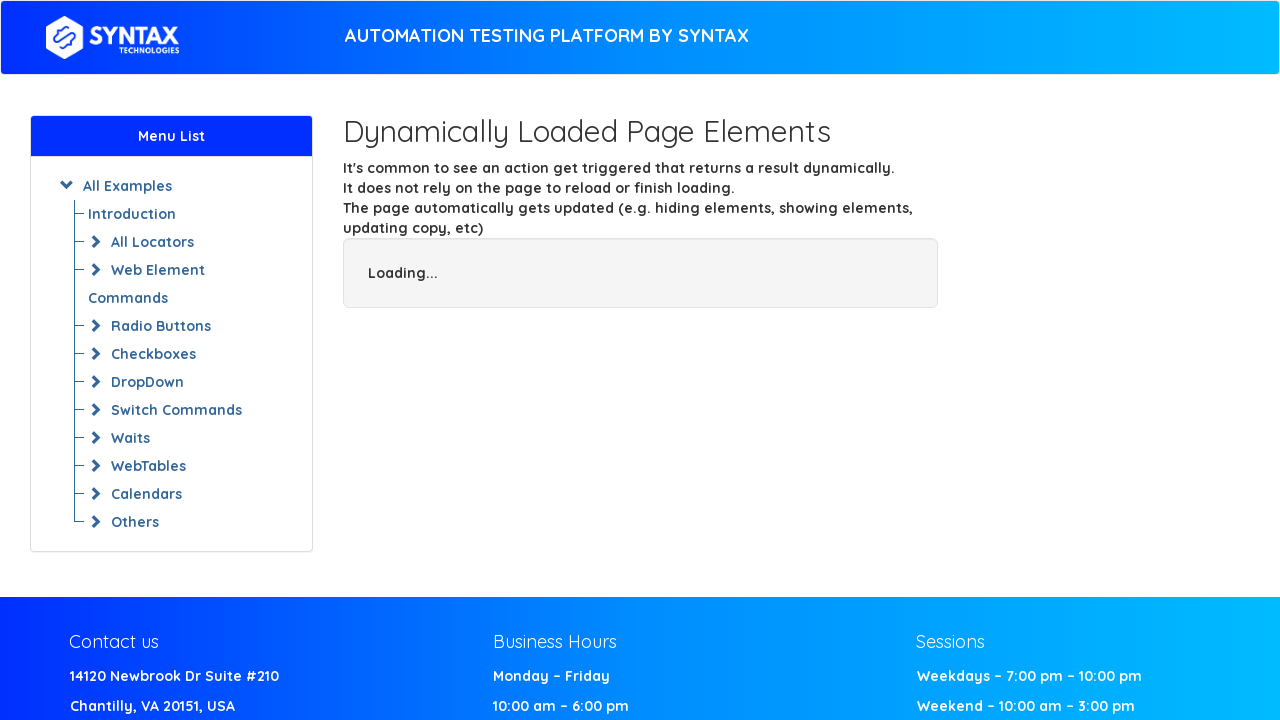

Welcome text appeared after dynamic loading
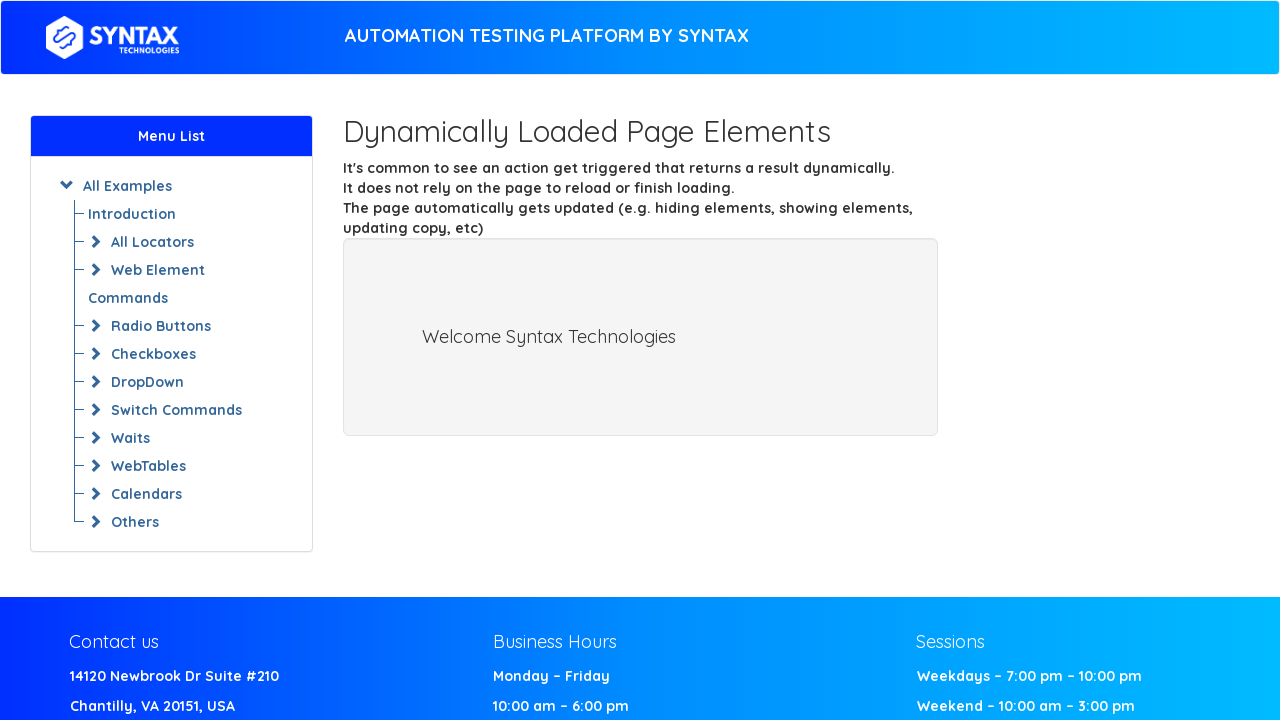

Retrieved welcome text element to verify successful load
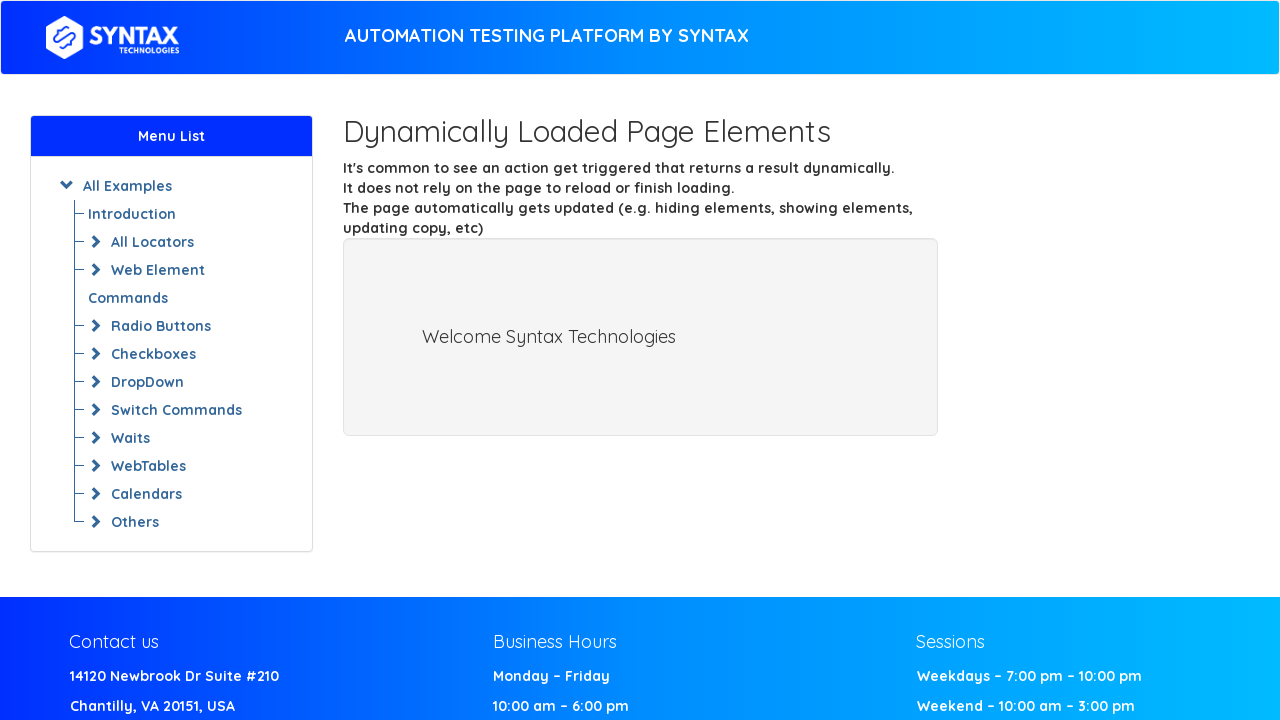

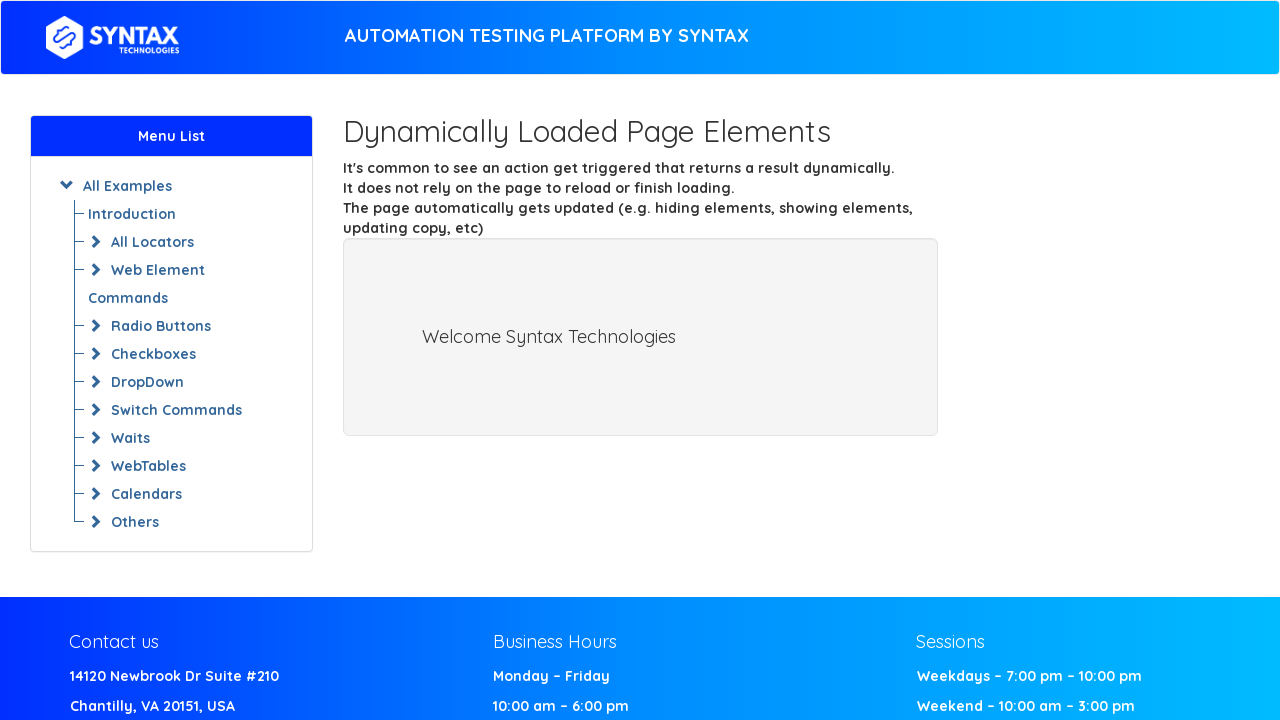